Tests JavaScript prompt alert handling by clicking a button to trigger a prompt dialog, entering text into the prompt, and accepting it

Starting URL: https://v1.training-support.net/selenium/javascript-alerts

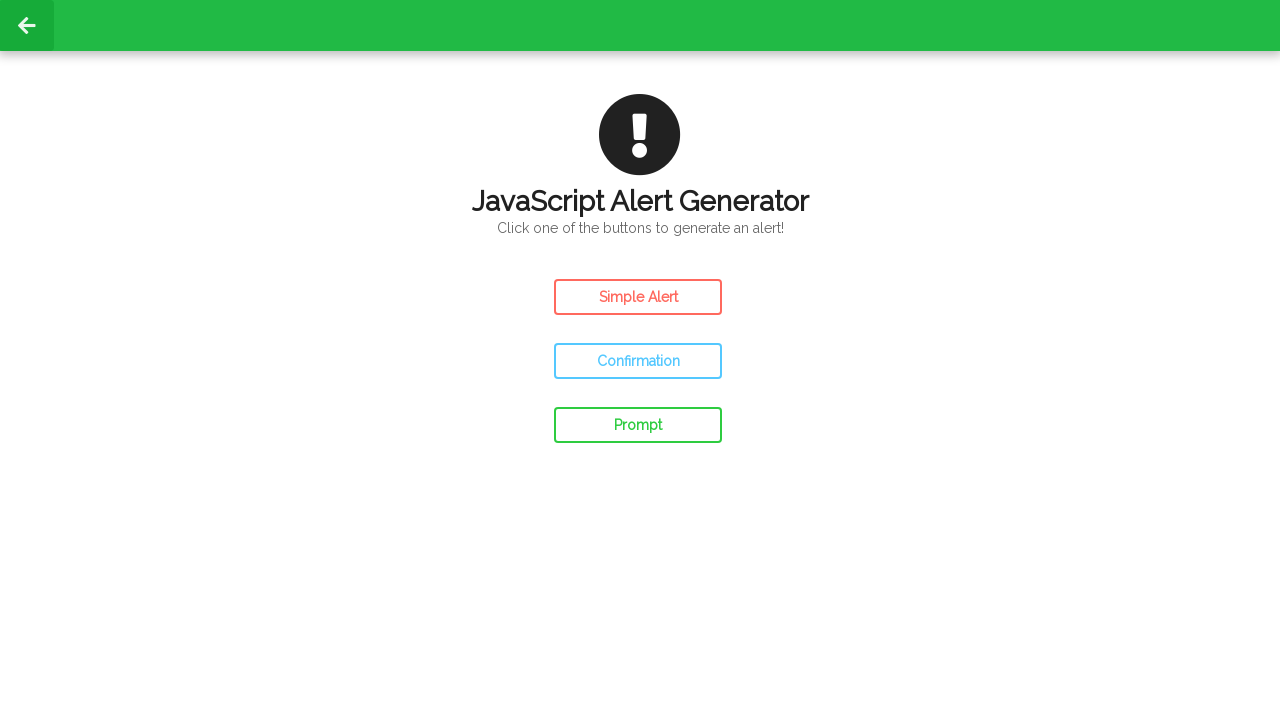

Set up dialog handler to accept prompt with text 'Awesome!'
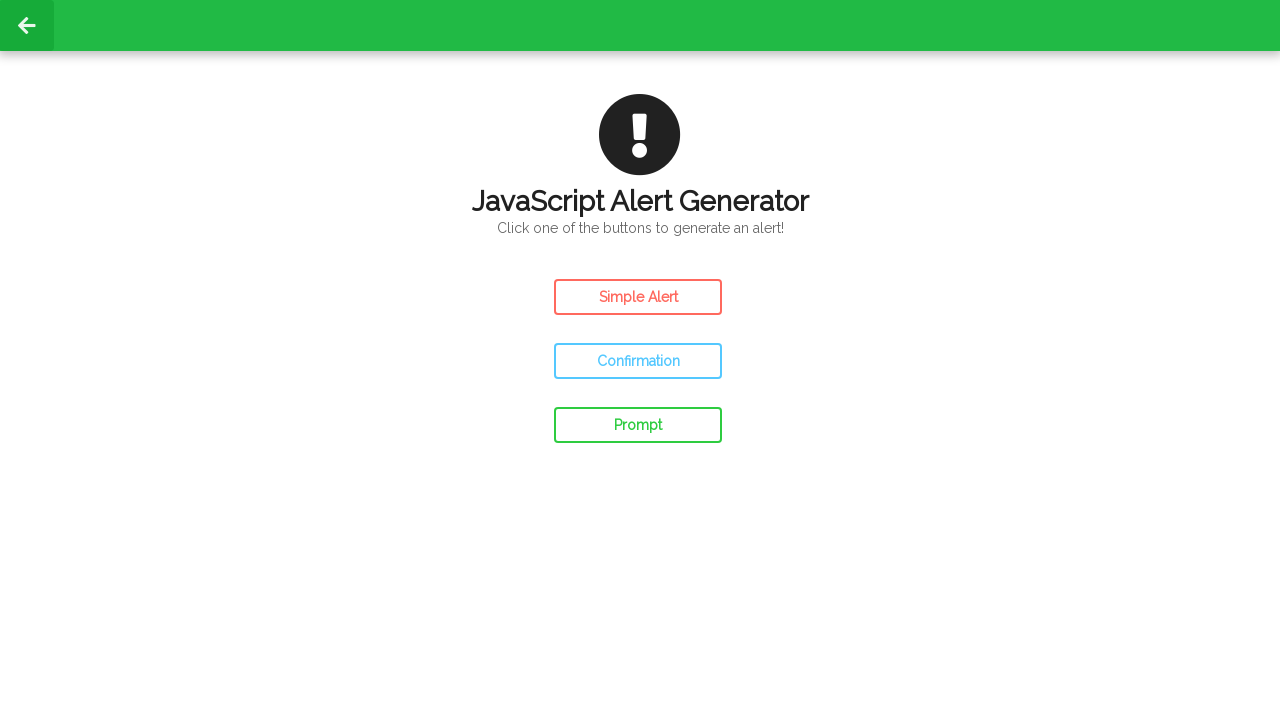

Clicked button to trigger JavaScript prompt alert at (638, 425) on #prompt
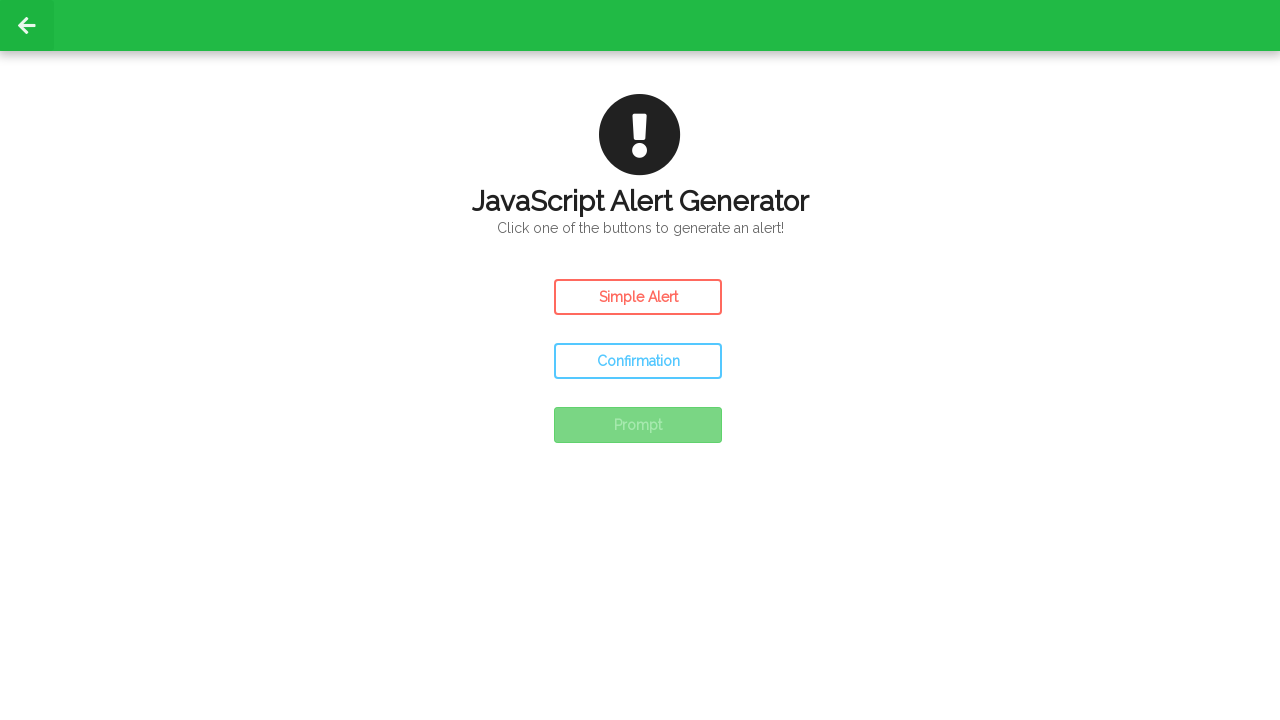

Waited for prompt alert to be processed
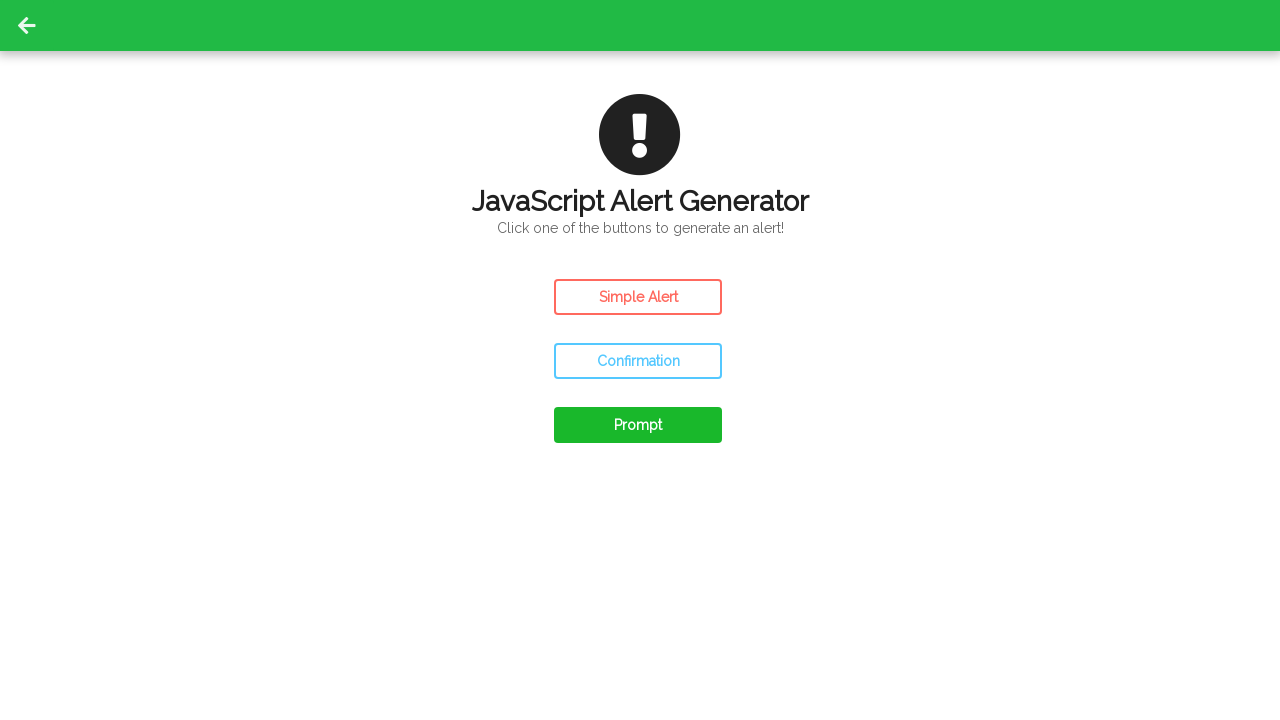

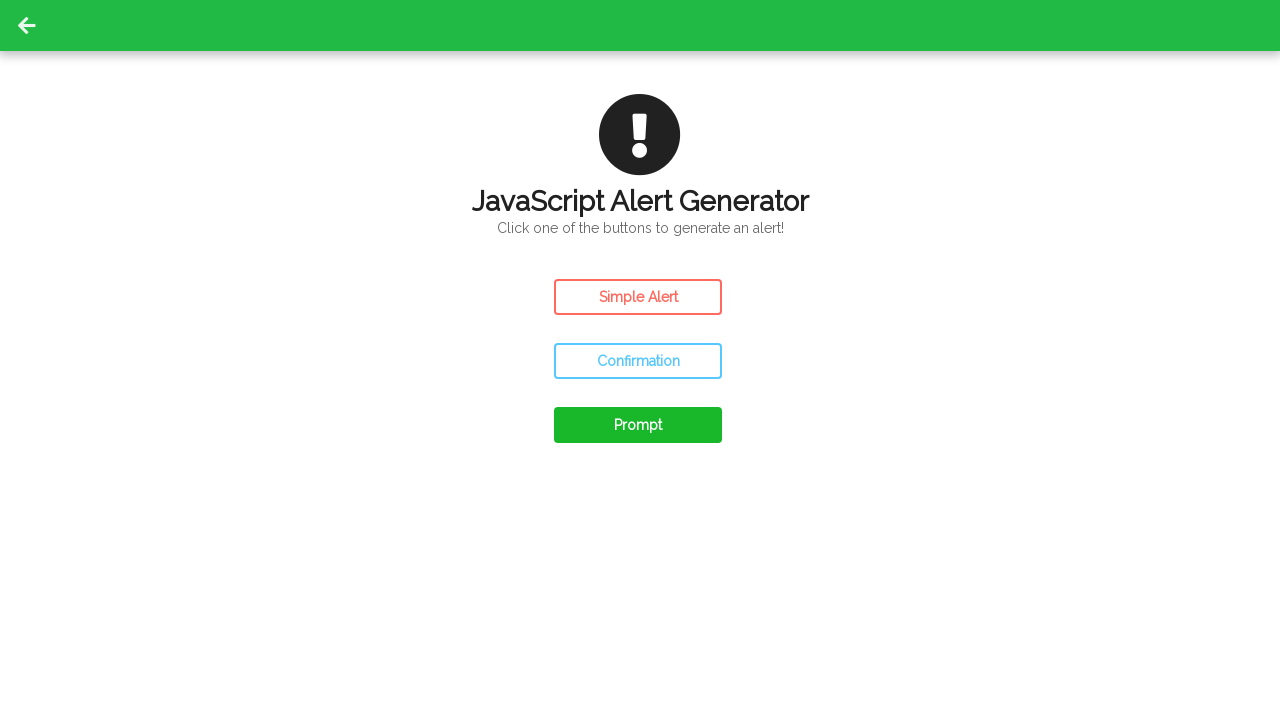